Tests dynamic controls by clicking the Remove button and verifying that the "It's gone!" message appears

Starting URL: https://the-internet.herokuapp.com/dynamic_controls

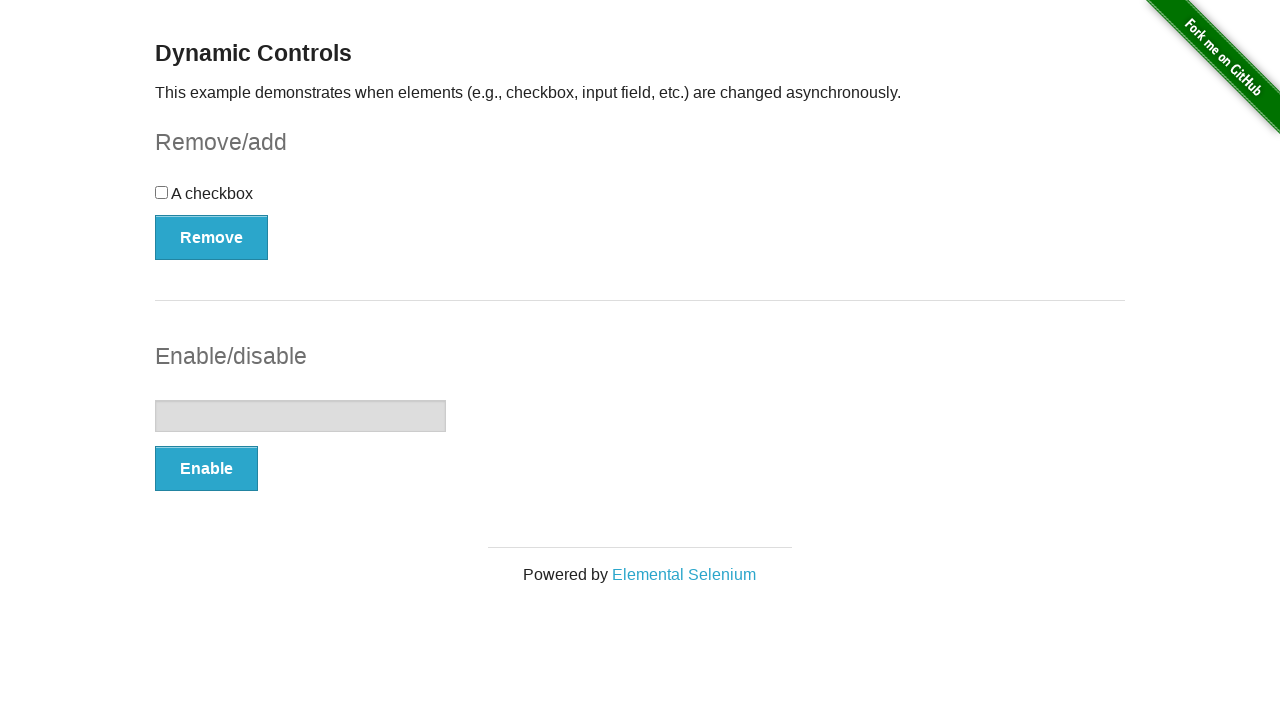

Clicked the Remove button at (212, 237) on xpath=//*[.='Remove']
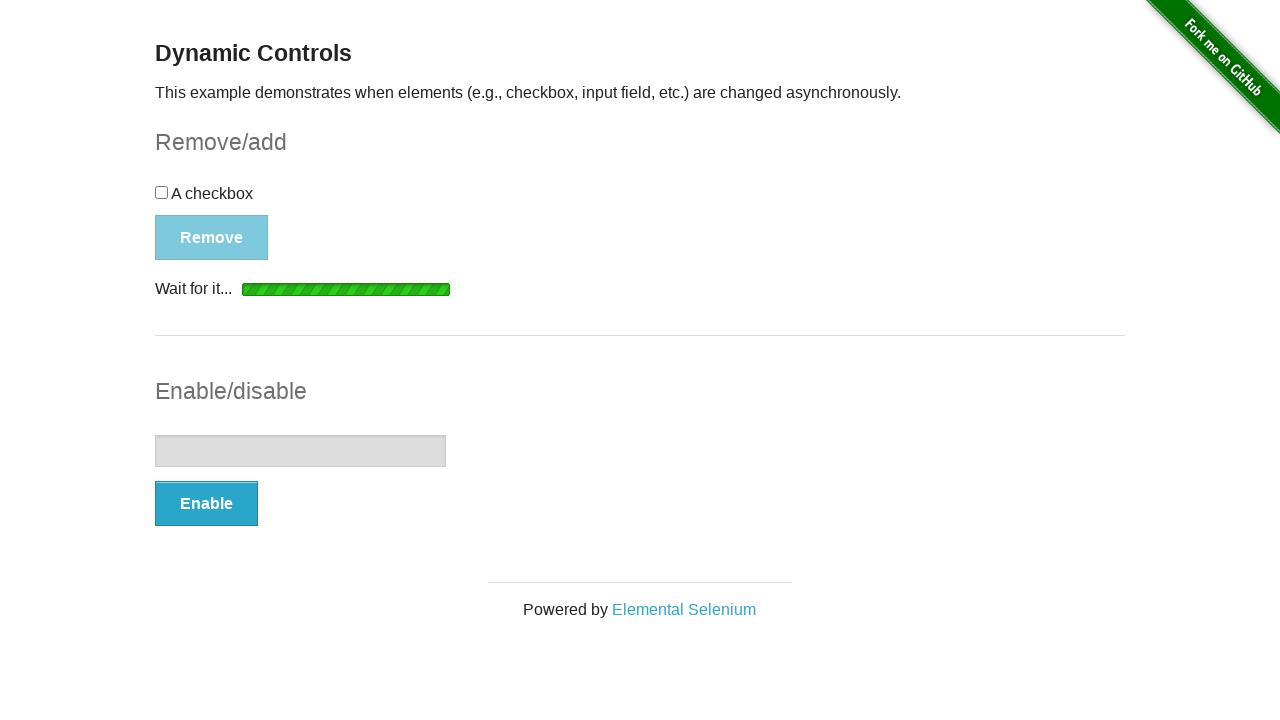

Message element became visible after clicking Remove
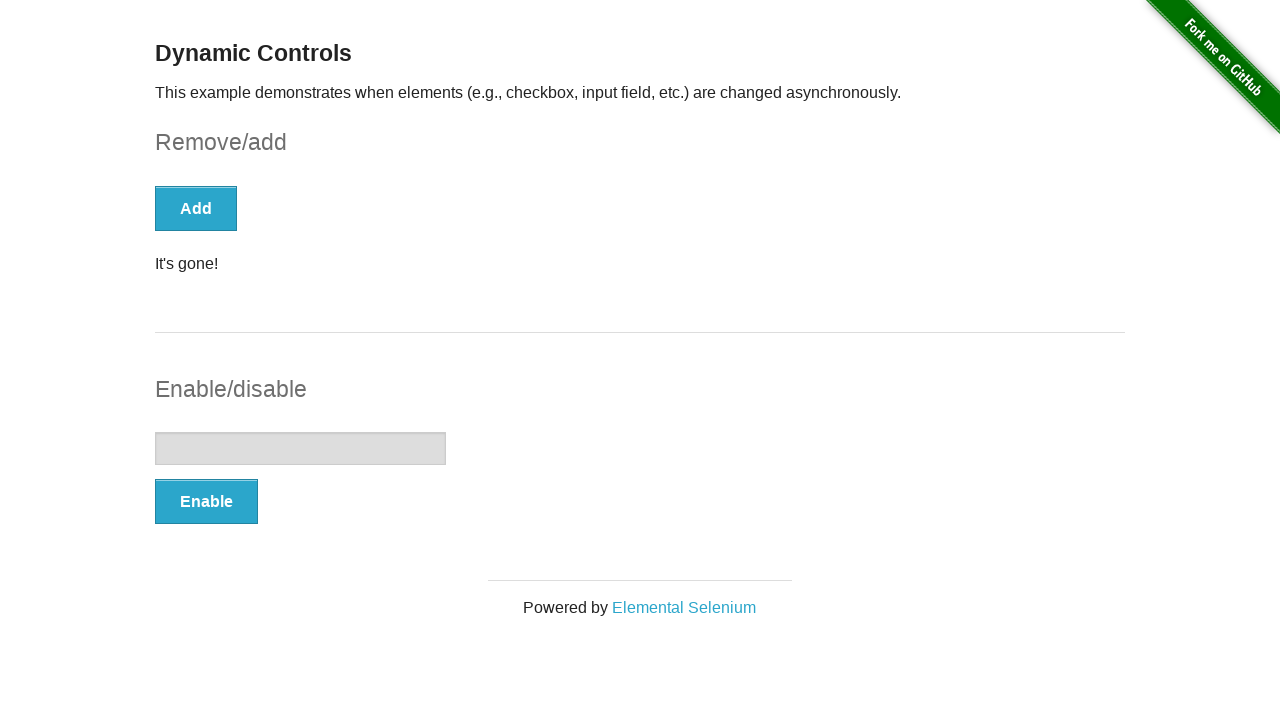

Verified that message text is 'It's gone!'
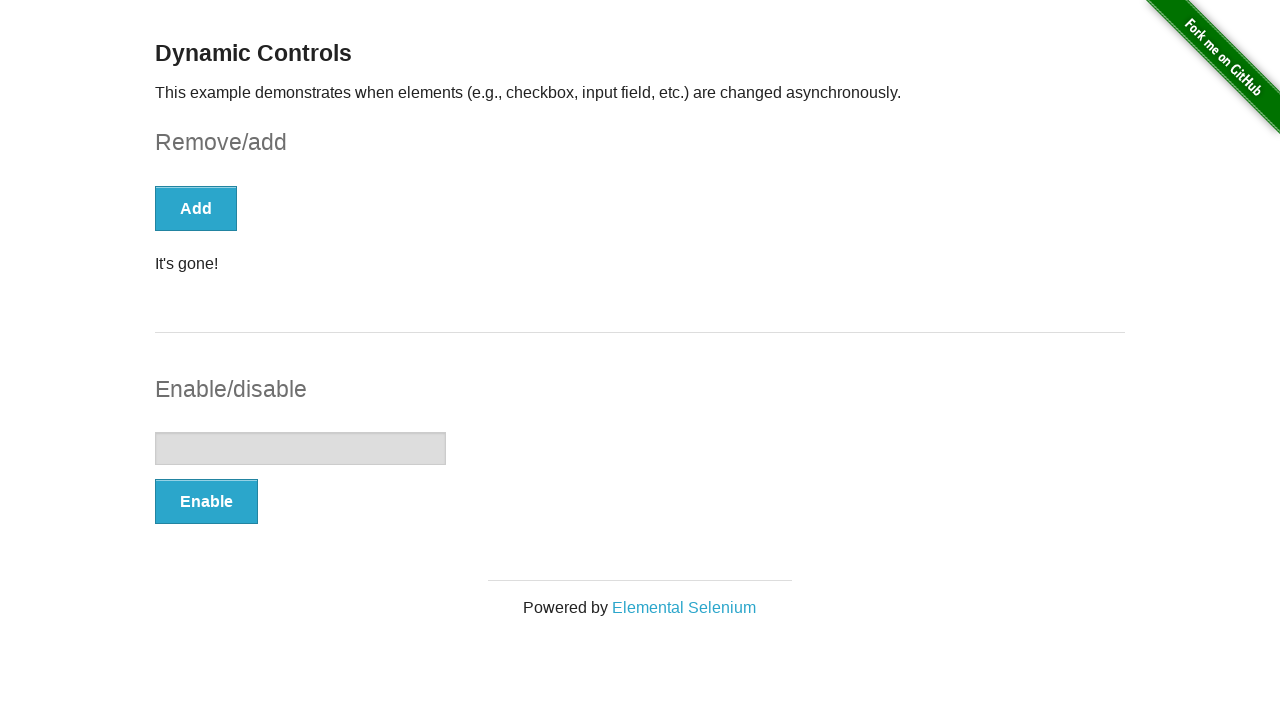

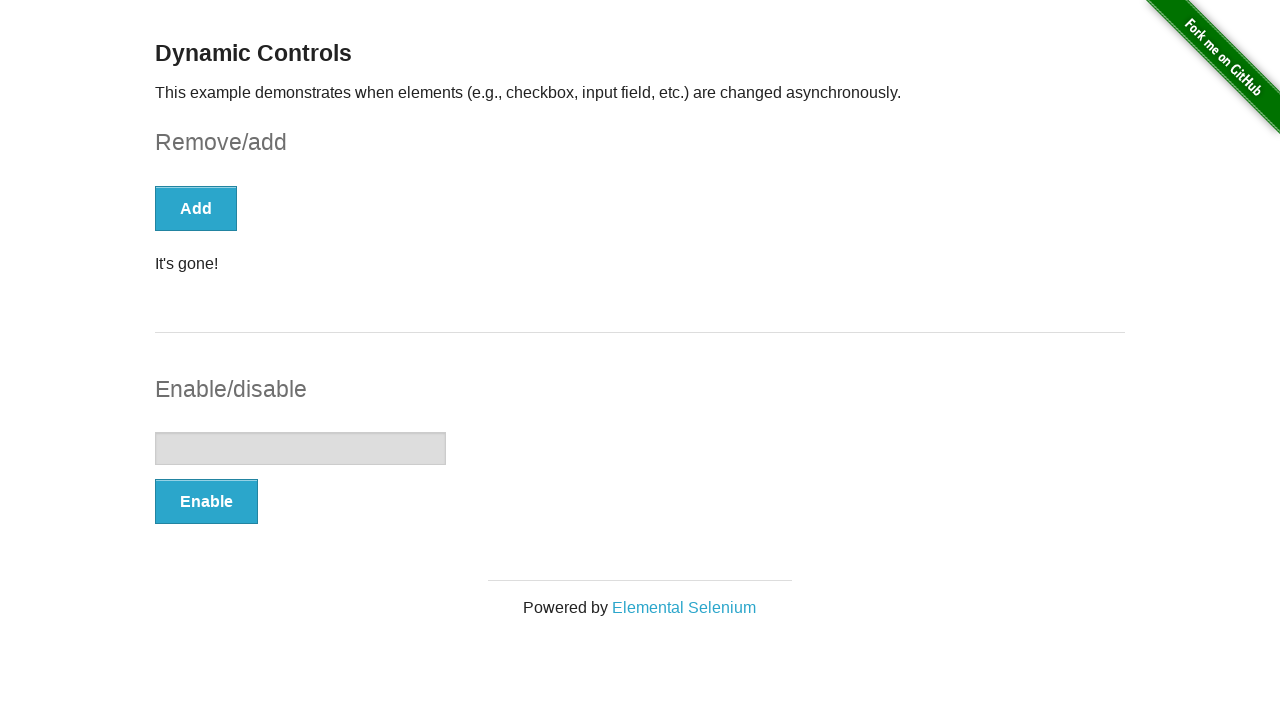